Tests opening a new tab by clicking a link and verifying elements on the new tab page

Starting URL: https://www.rahulshettyacademy.com/AutomationPractice/

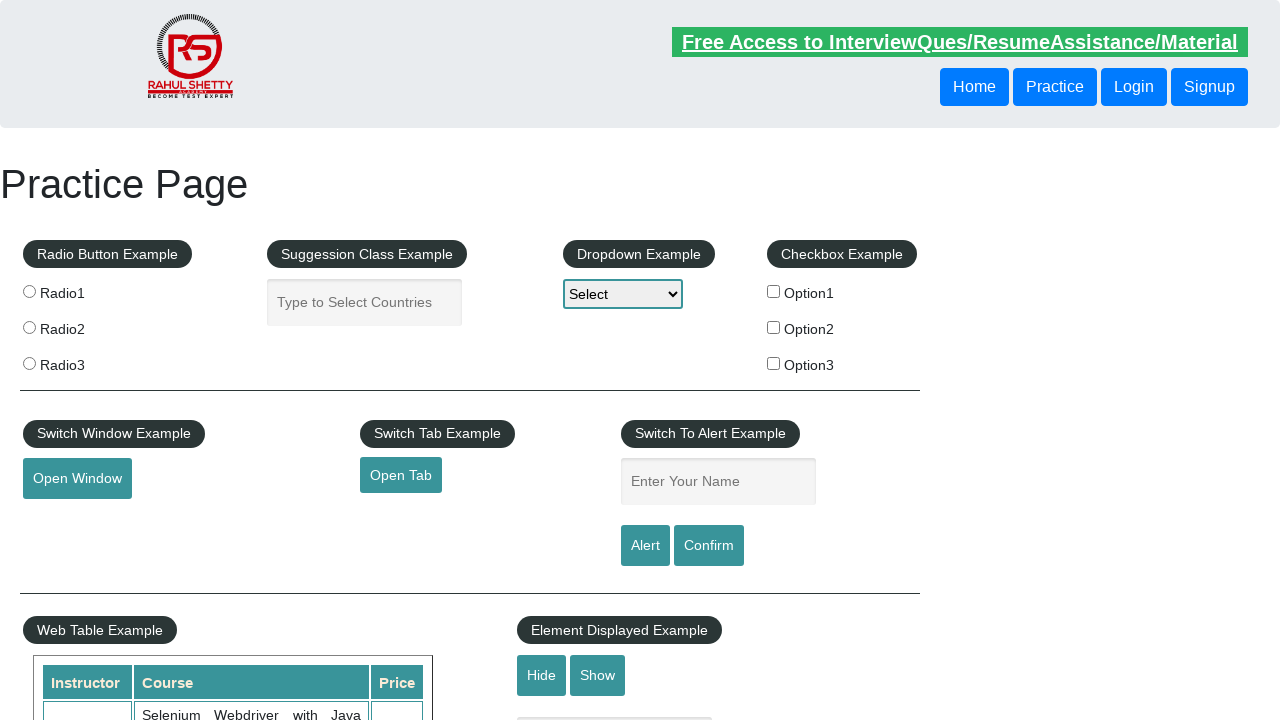

Clicked link to open new tab at (401, 475) on #opentab
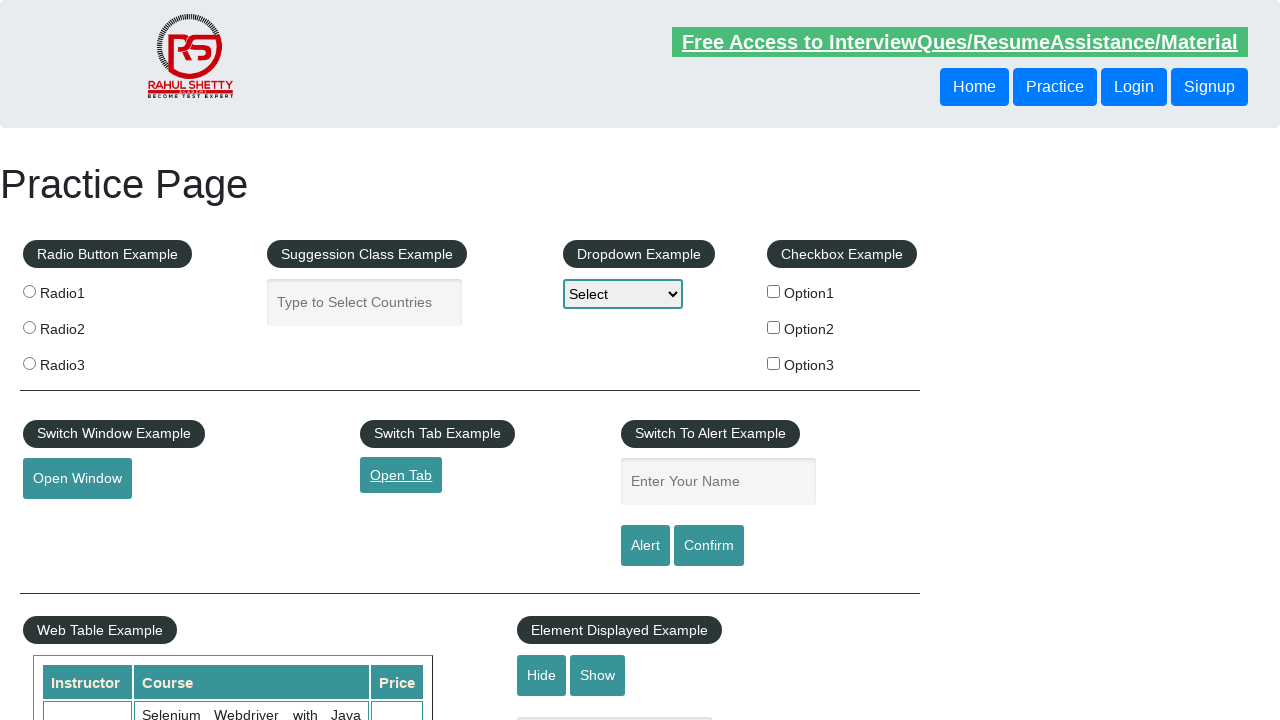

New tab loaded and page state ready
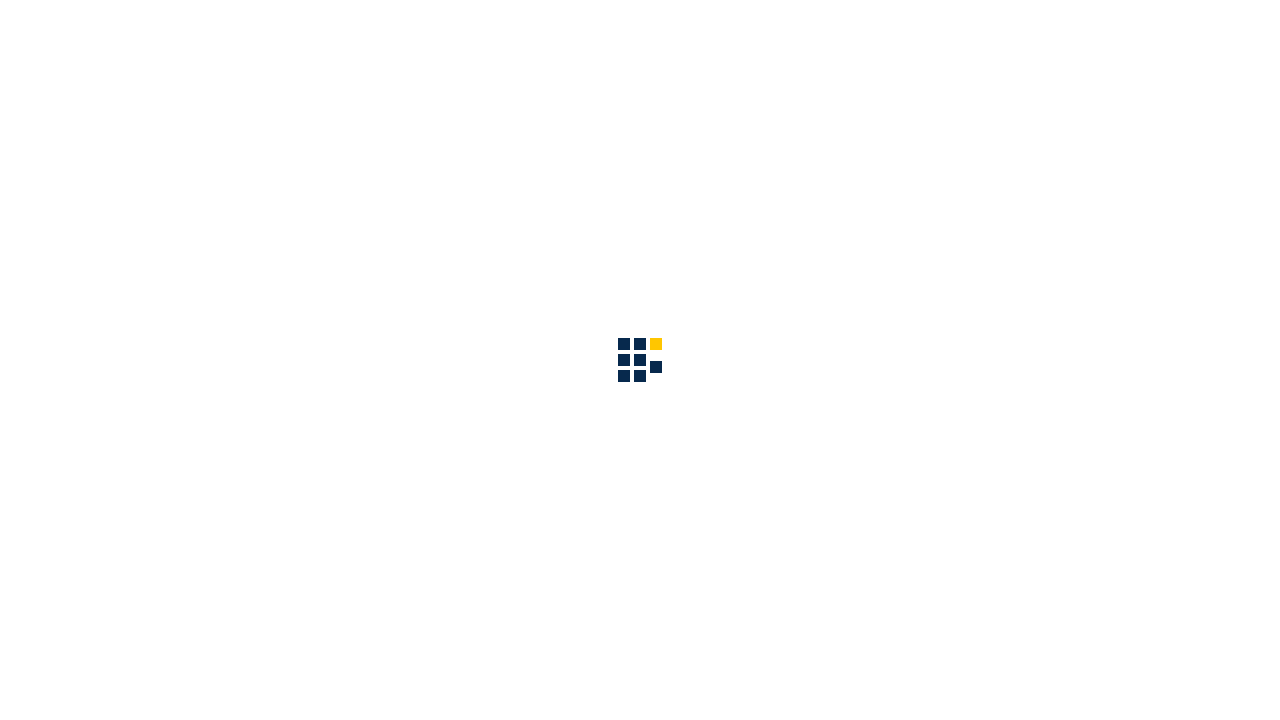

Verified new tab title contains 'QAClick Academy'
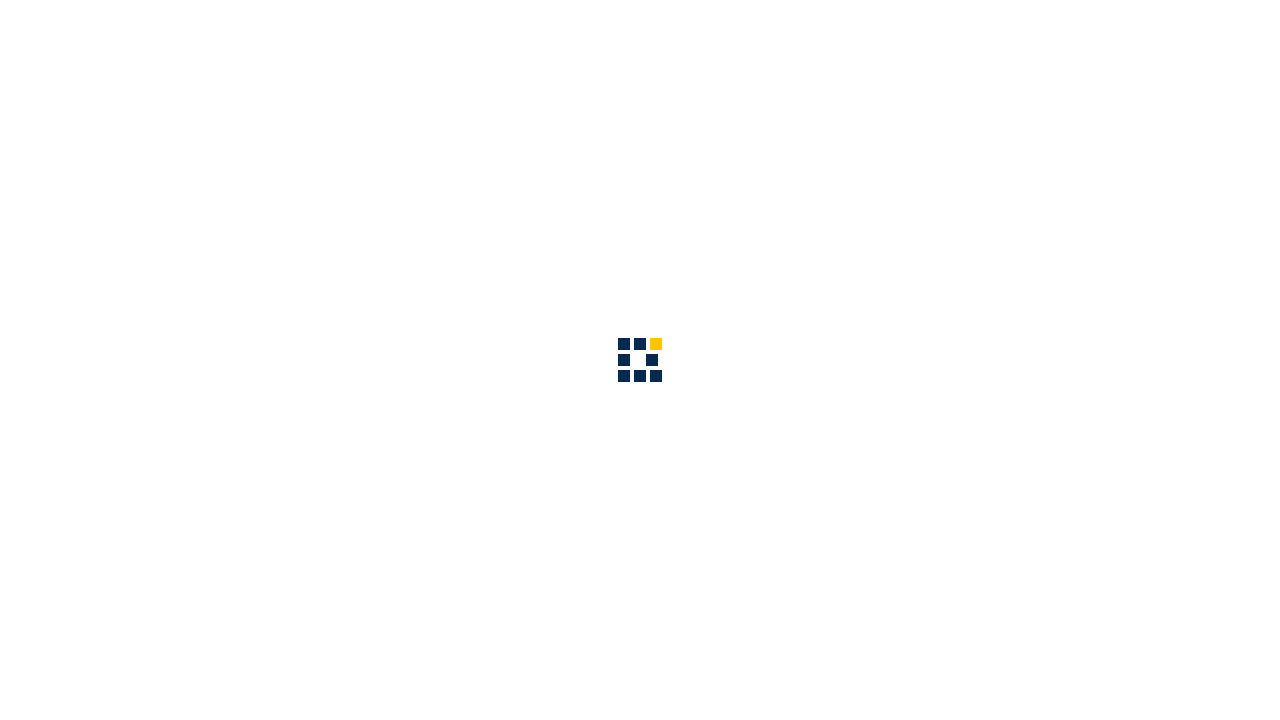

Verified 'Home' element is visible
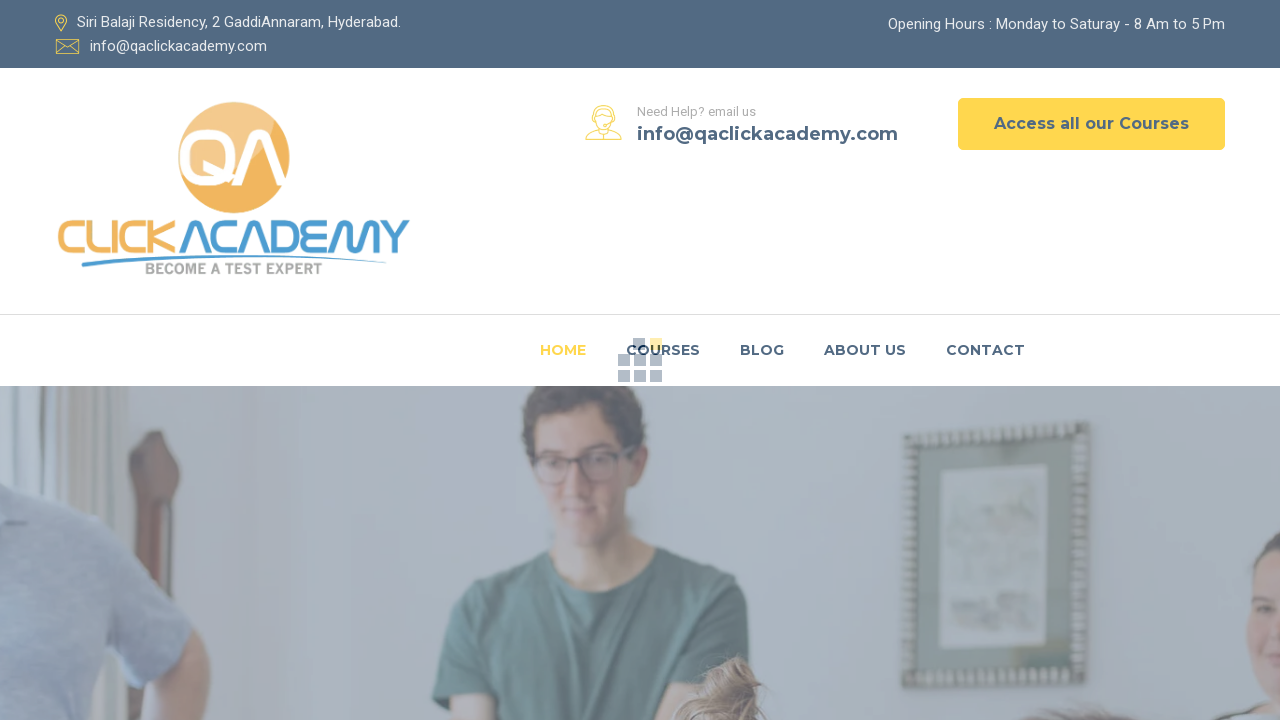

Verified 'Courses' element is visible
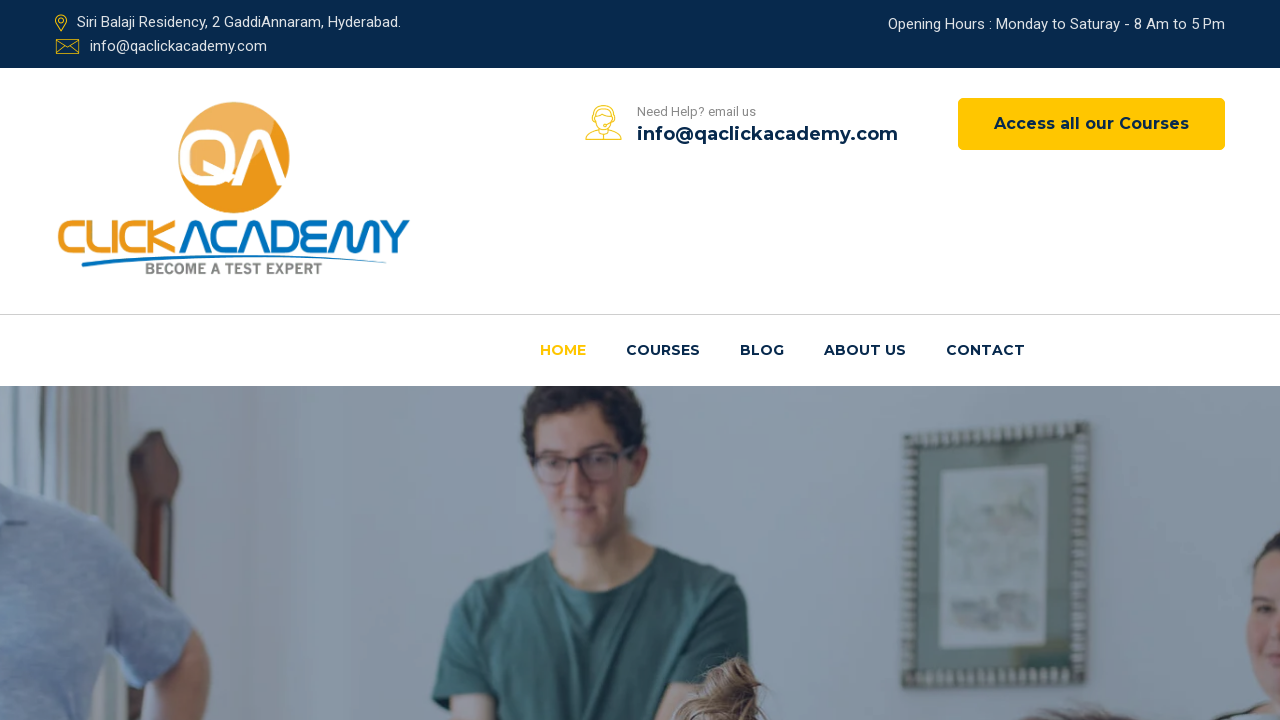

Verified 'Access all our Courses' element is visible
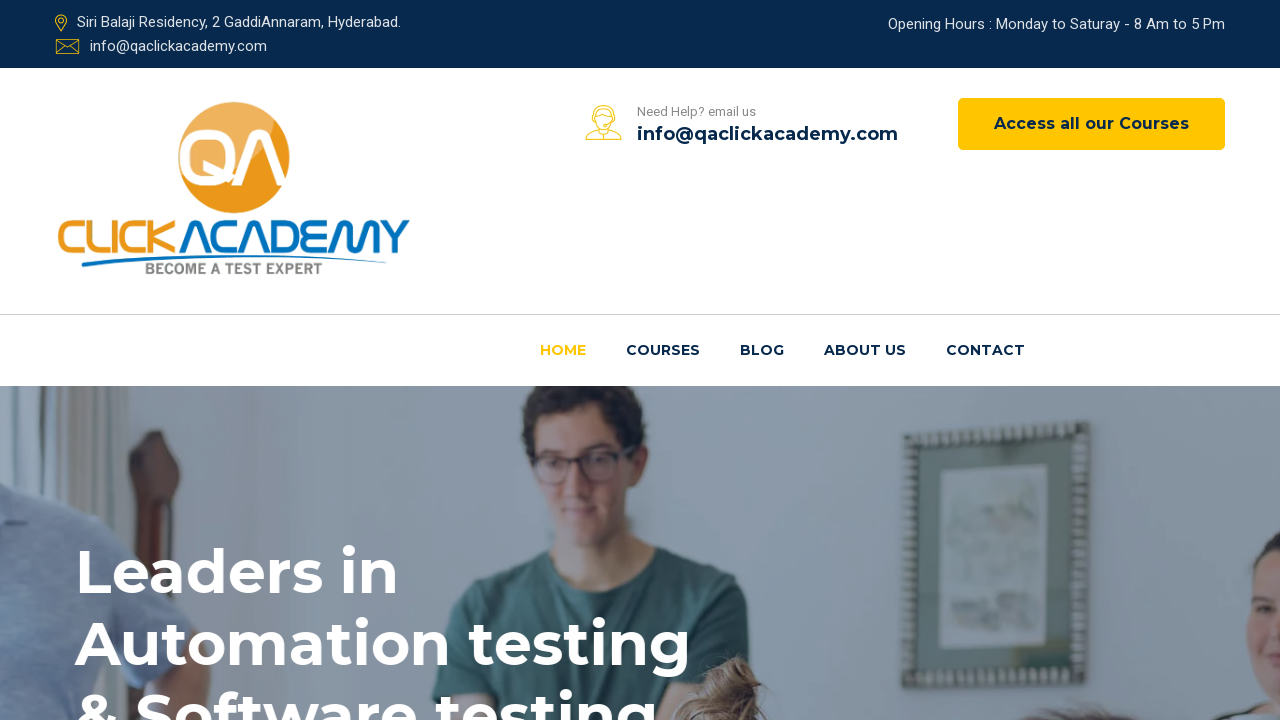

Verified 'Learn More' element is visible
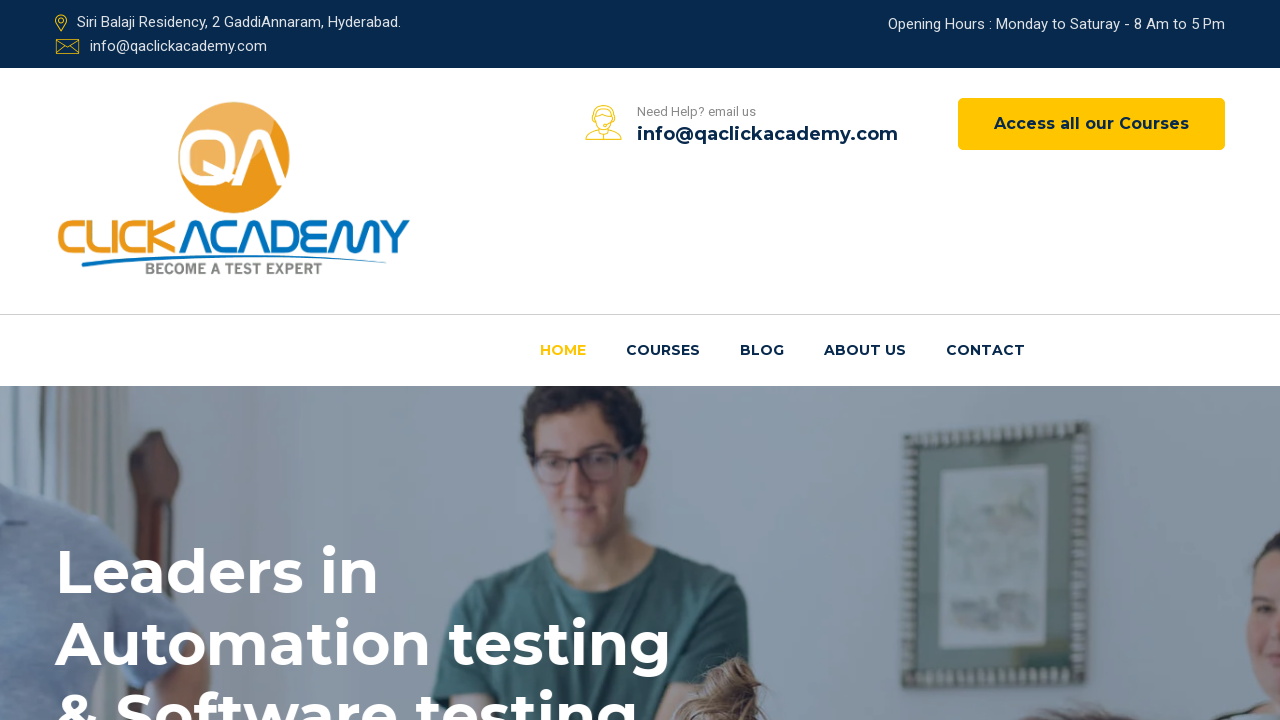

Verified apply button element is visible
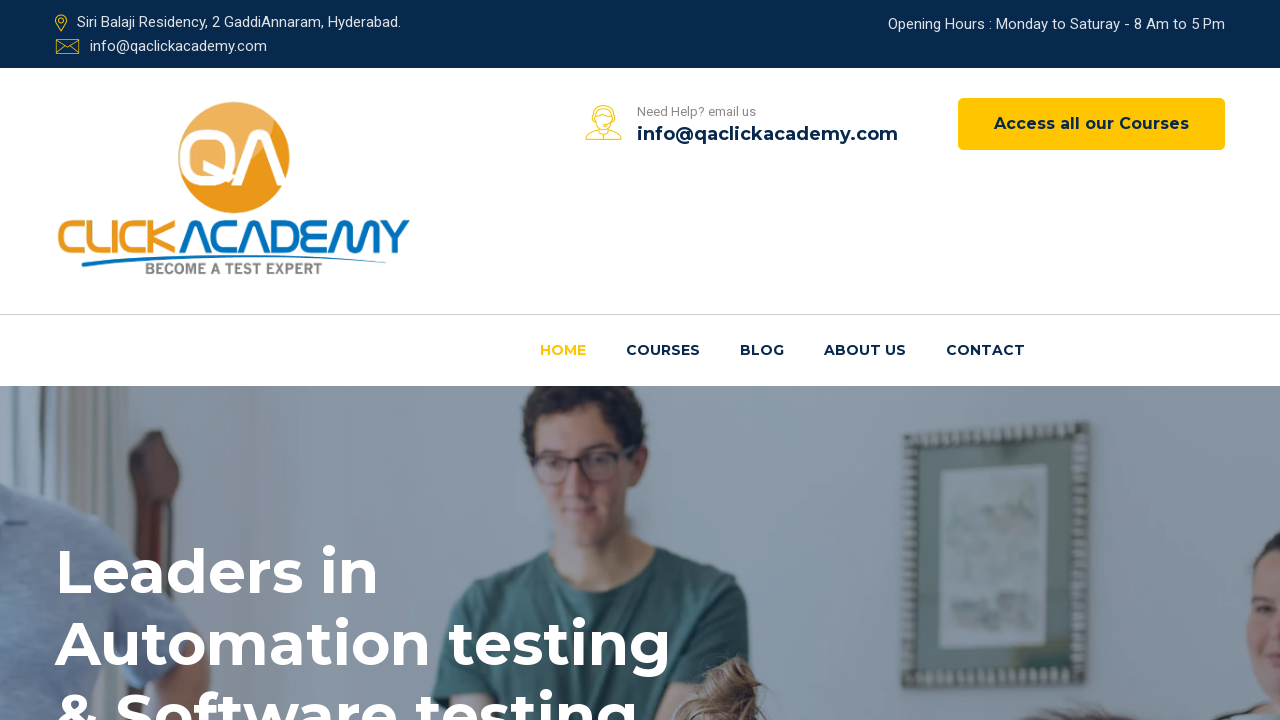

Verified 'Contact' navigation link is visible
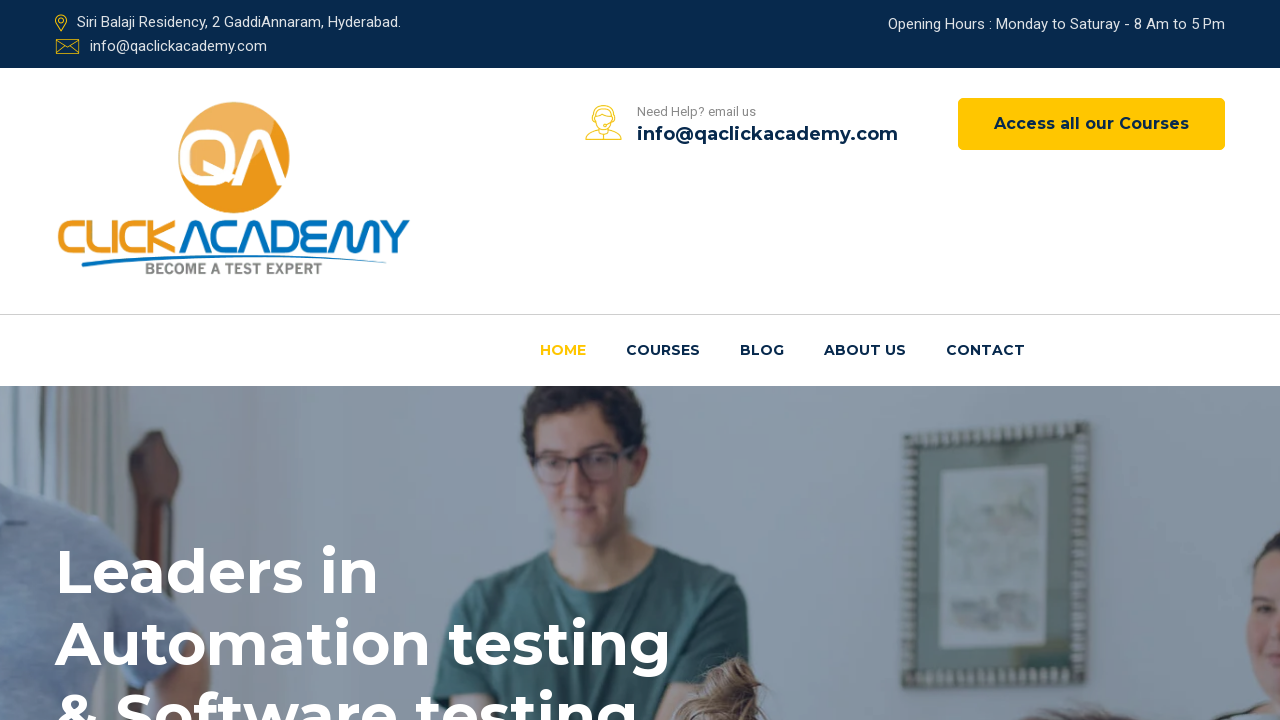

Verified 'Blog' navigation link is visible
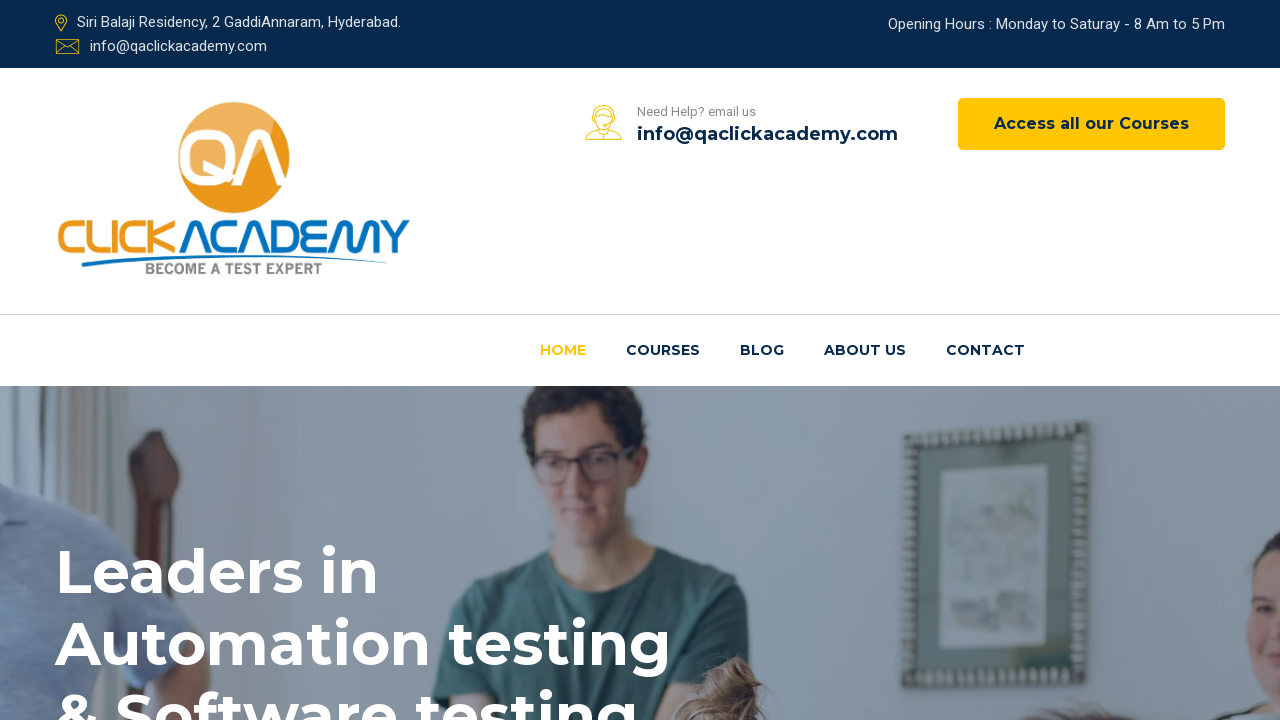

Verified 'About us' navigation link is visible
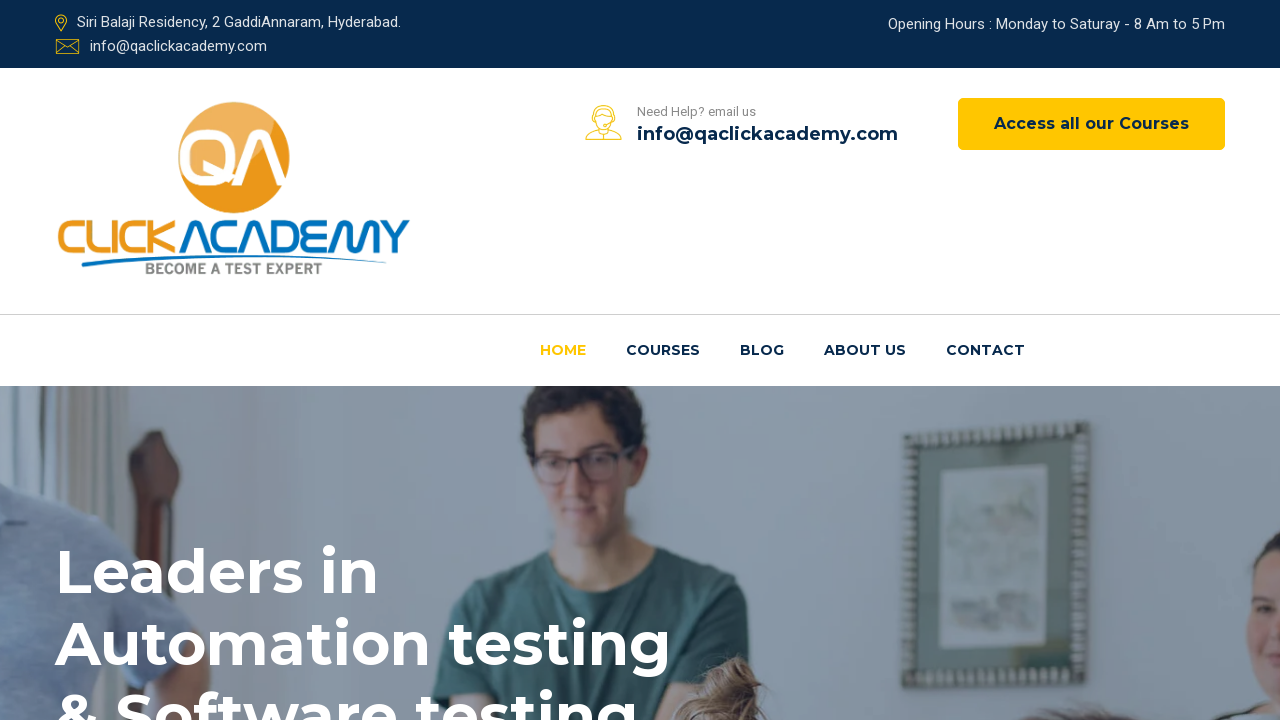

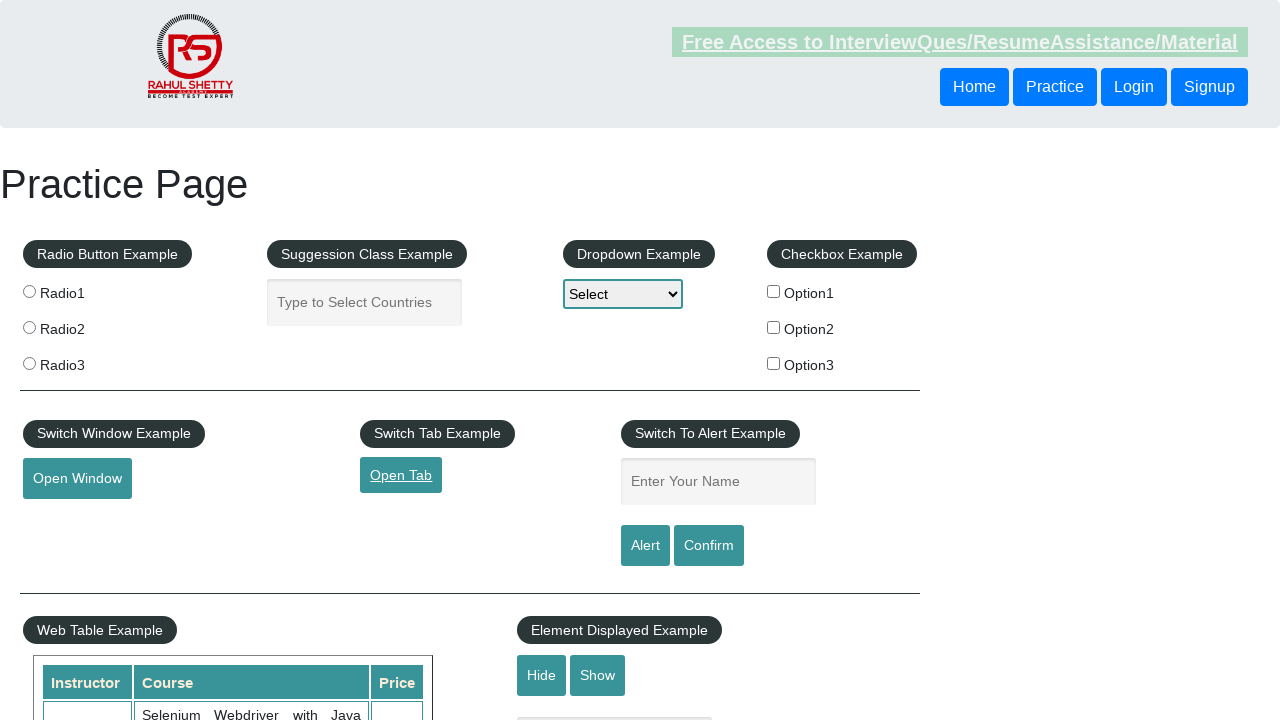